Tests JavaScript prompt popup handling by switching to an iframe, clicking a button to trigger a prompt, entering text, and accepting the prompt

Starting URL: https://www.w3schools.com/js/tryit.asp?filename=tryjs_prompt

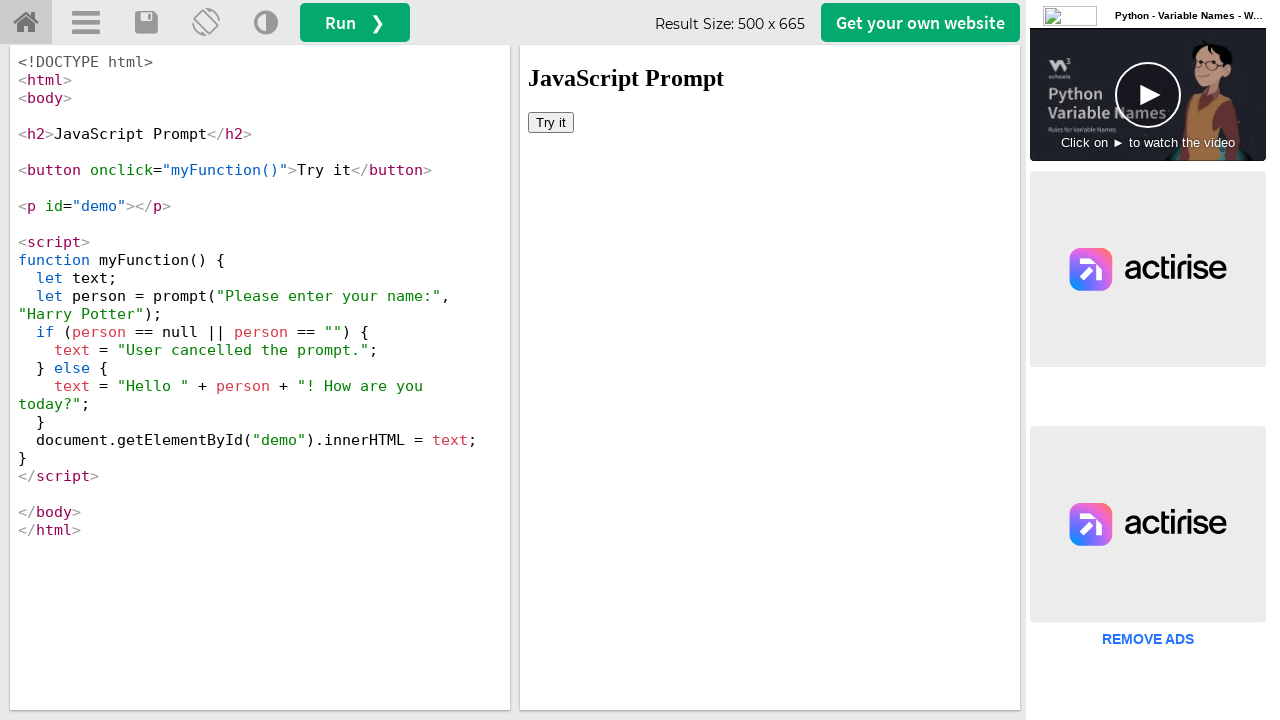

Located iframe with ID 'iframeResult'
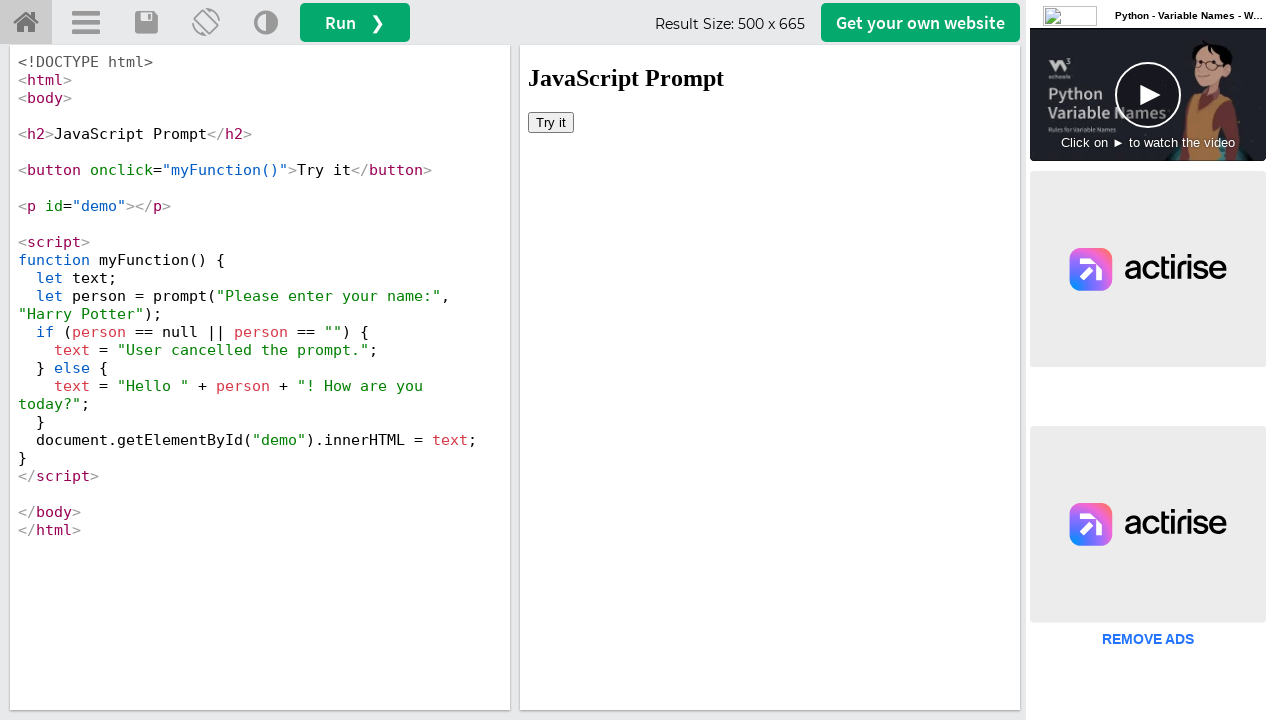

Clicked 'Try it' button in iframe at (551, 122) on #iframeResult >> internal:control=enter-frame >> xpath=//button[text()='Try it']
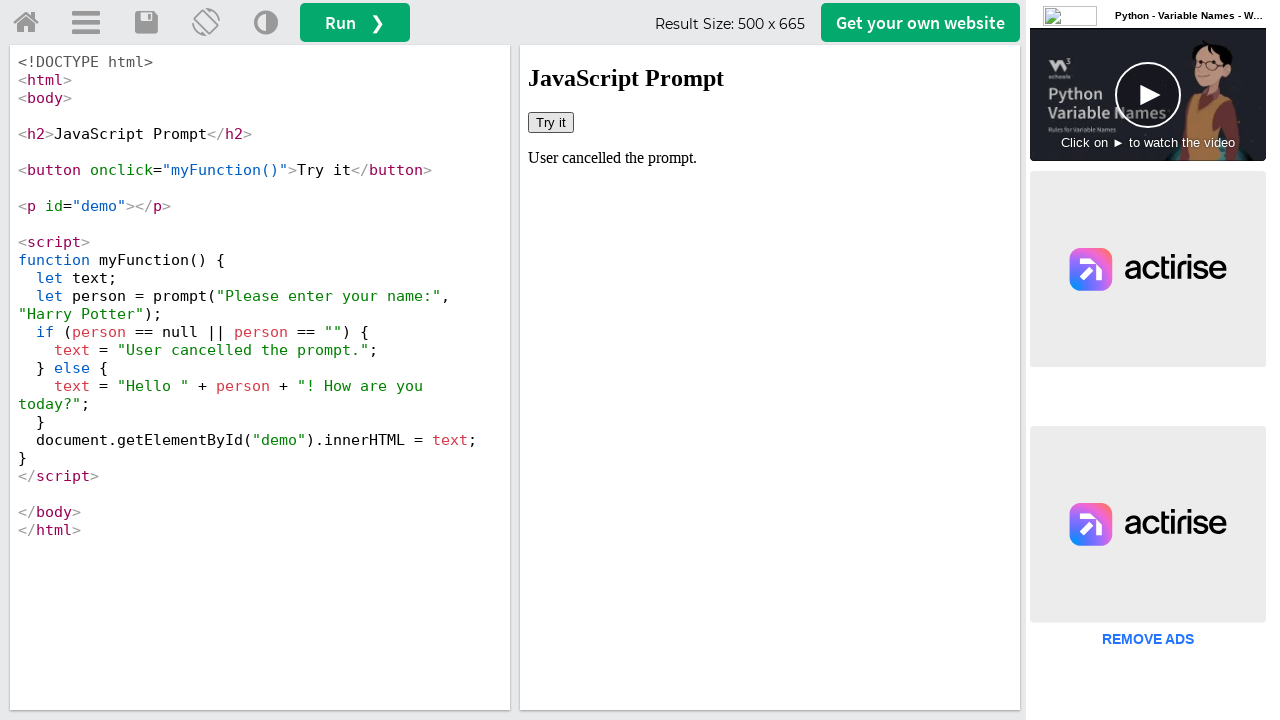

Set up dialog handler to accept prompts with text 'Raj'
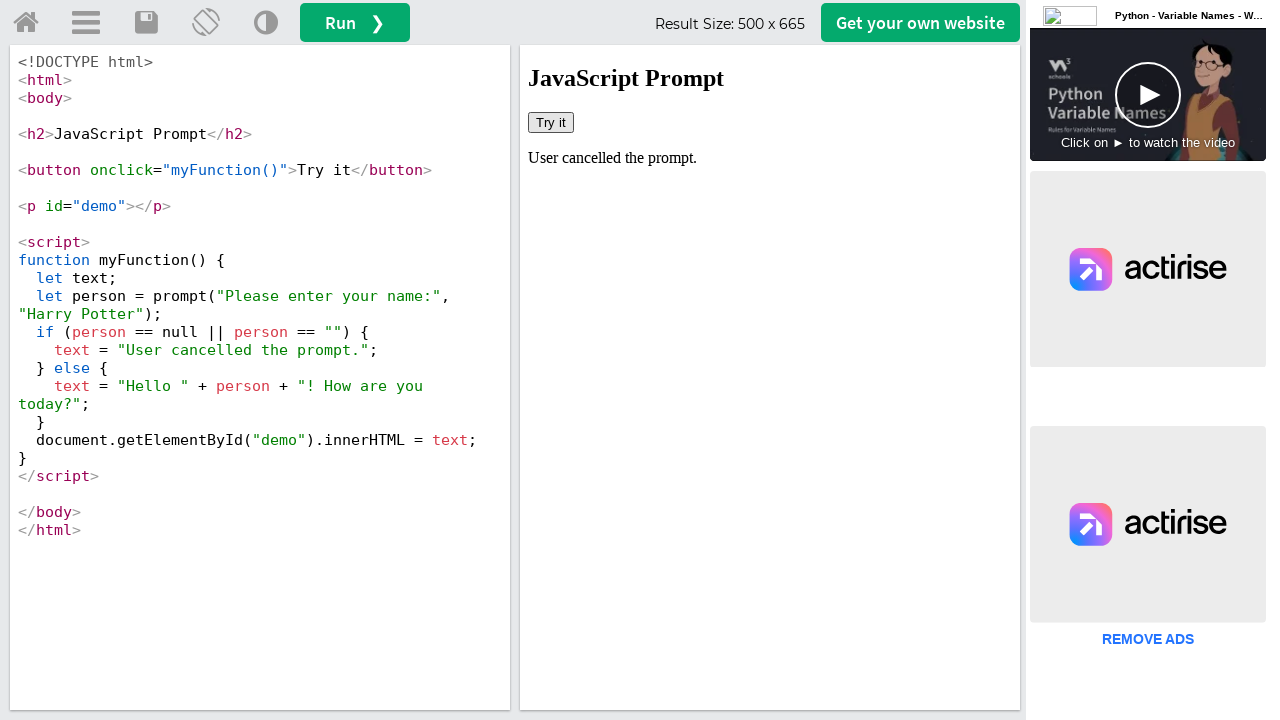

Clicked 'Try it' button again to trigger prompt with handler active at (551, 122) on #iframeResult >> internal:control=enter-frame >> xpath=//button[text()='Try it']
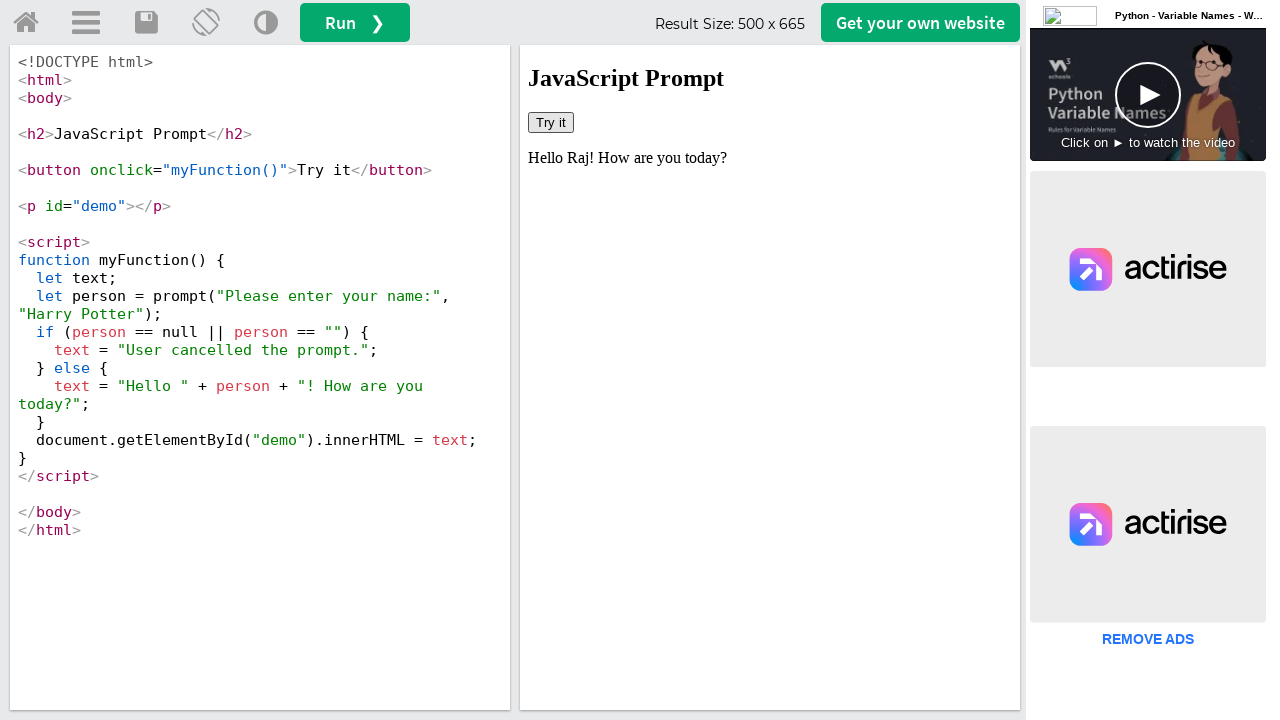

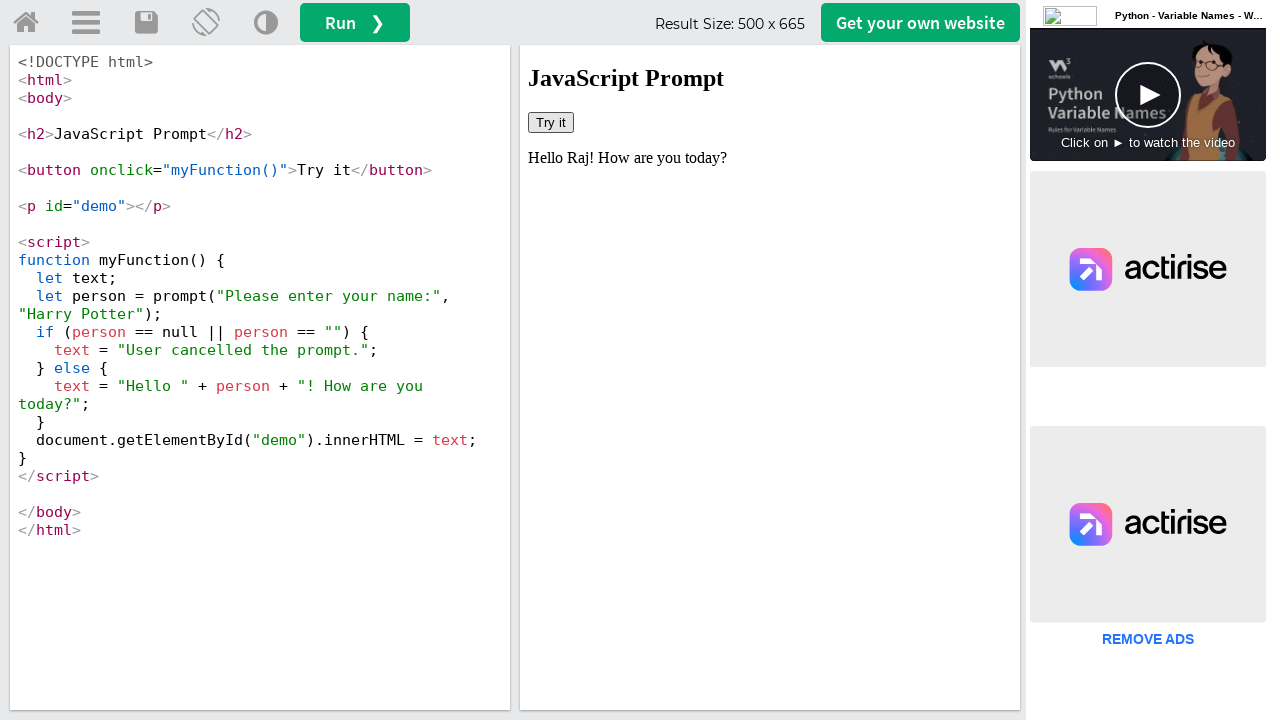